Tests Google Translate by entering Hebrew text and clicking translate button

Starting URL: https://translate.google.com

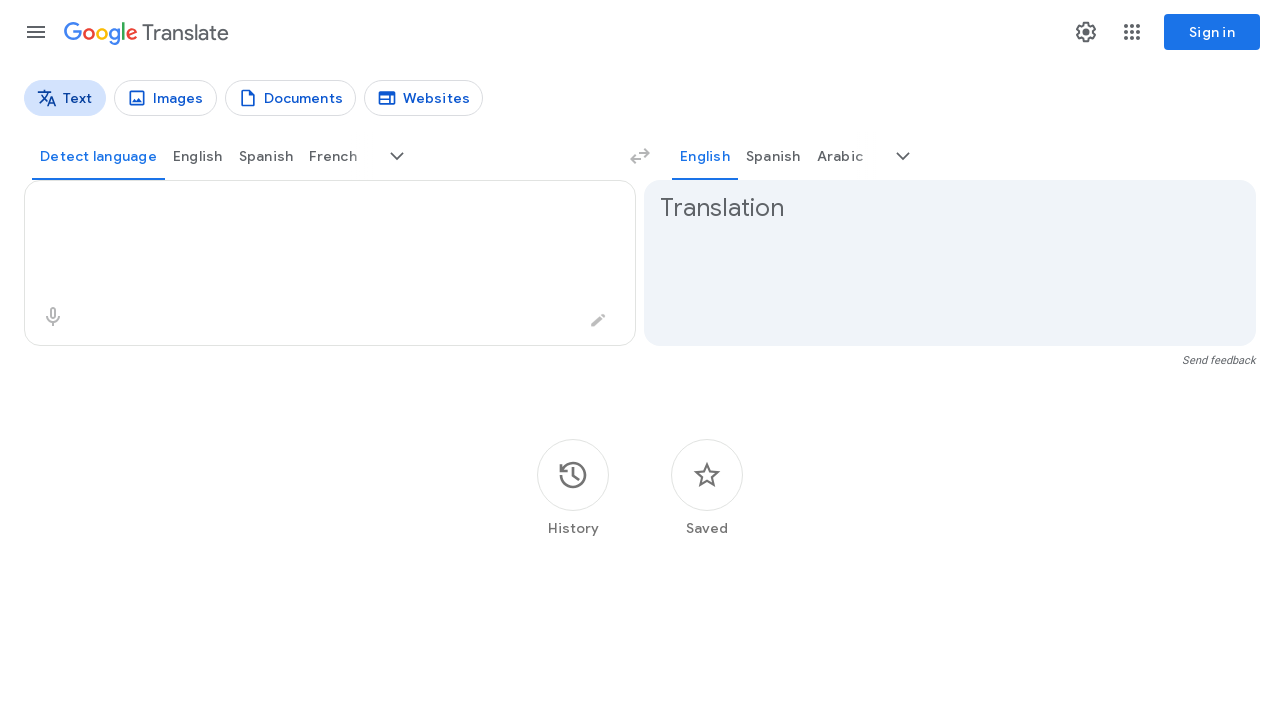

Filled source text field with Hebrew text 'שבת שלום' on textarea[aria-label='Source text']
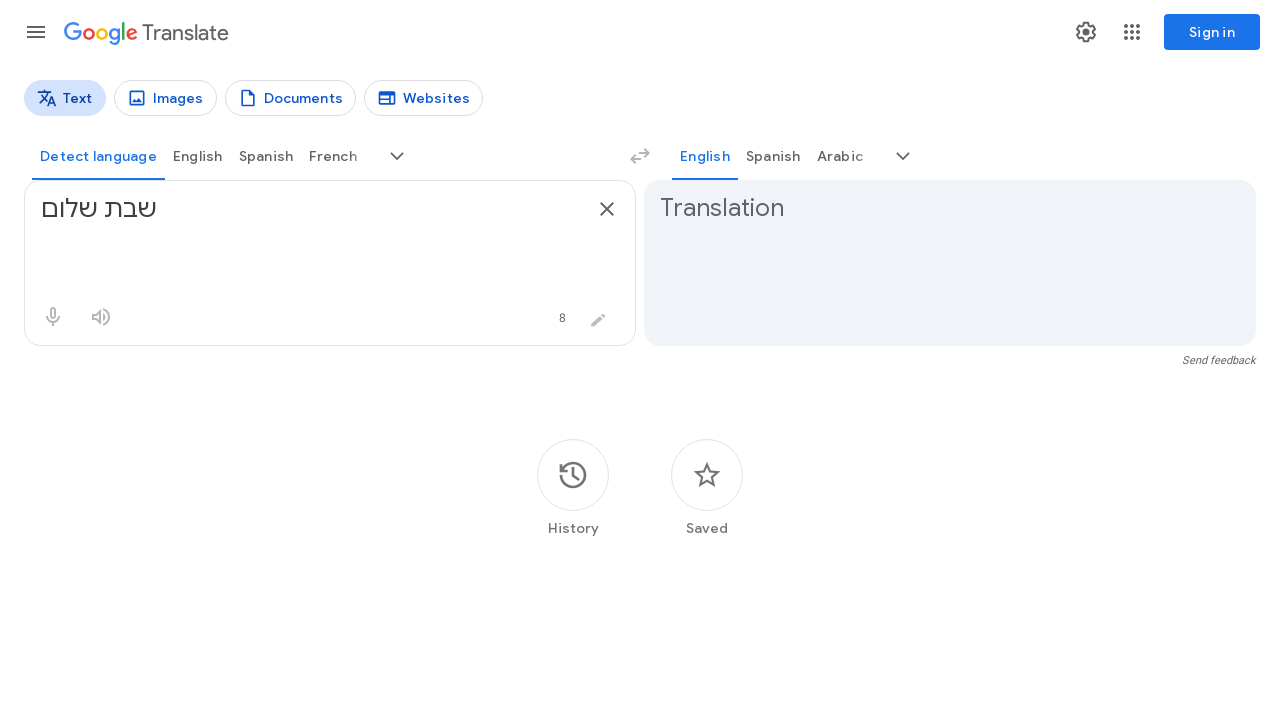

Waited 2 seconds for Google Translate to auto-translate the text
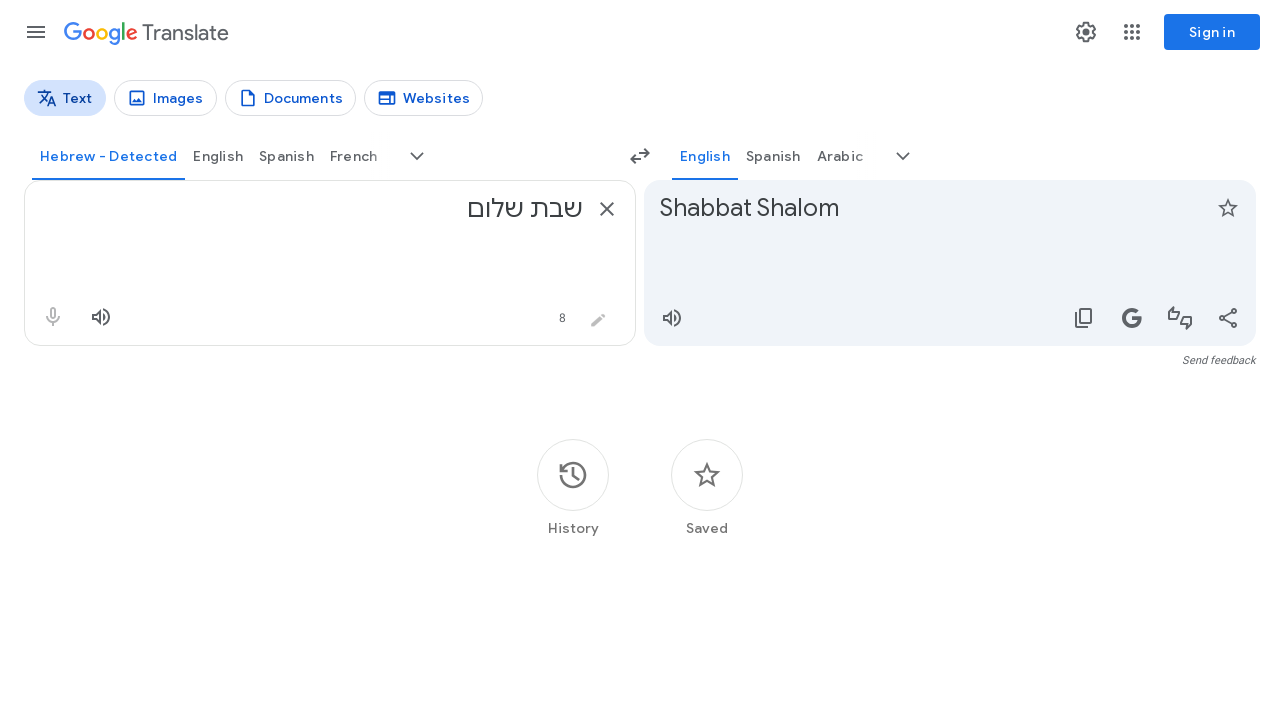

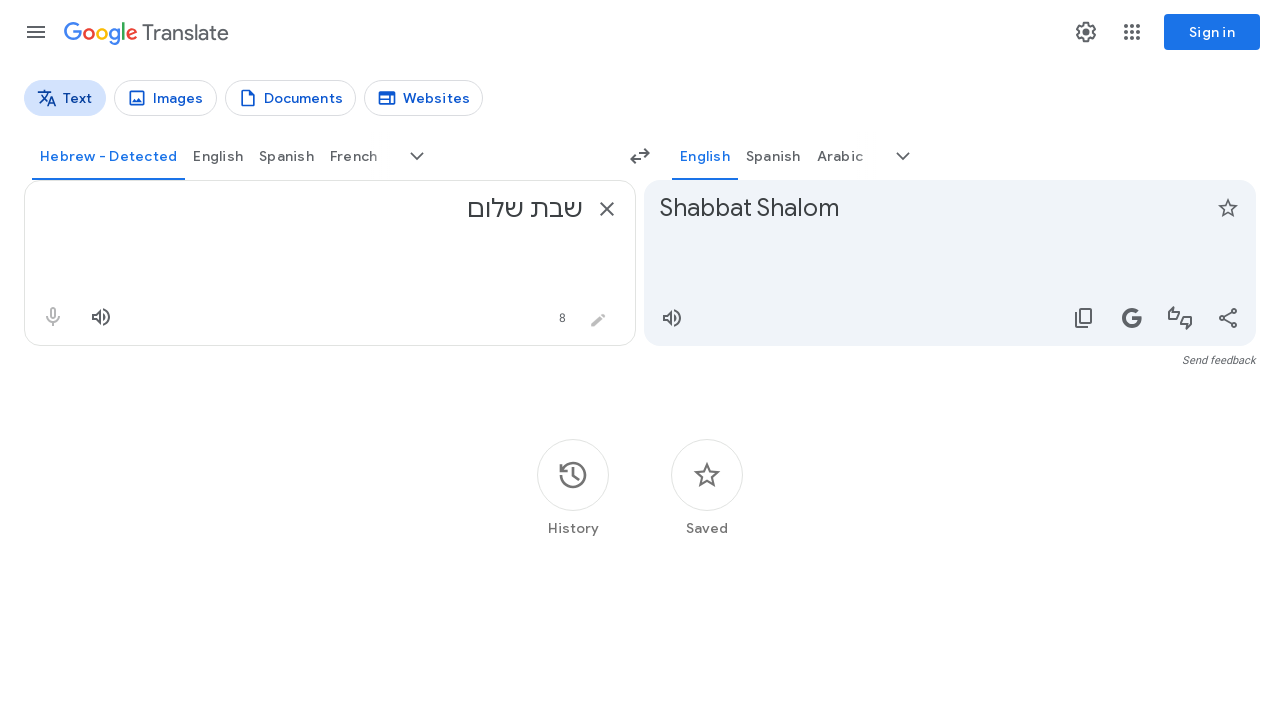